Tests slider widget interaction by dragging the slider handle horizontally to change its value

Starting URL: https://demoqa.com/slider/

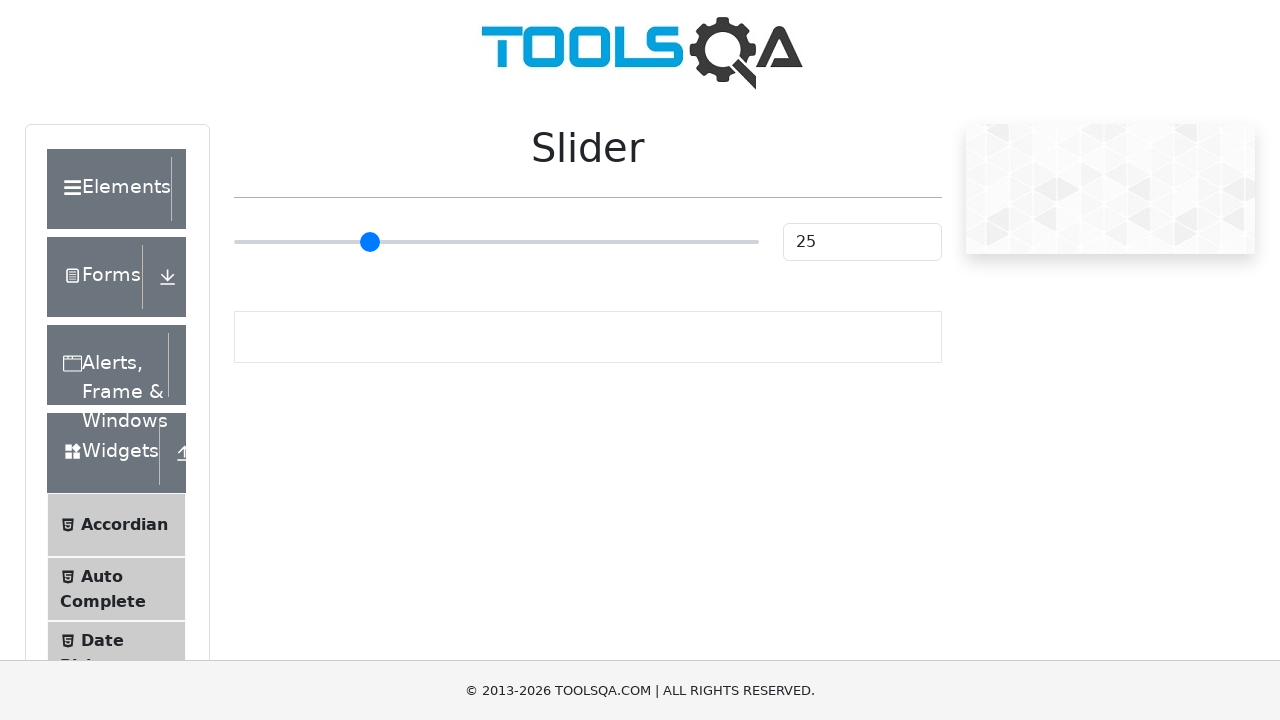

Located the slider element
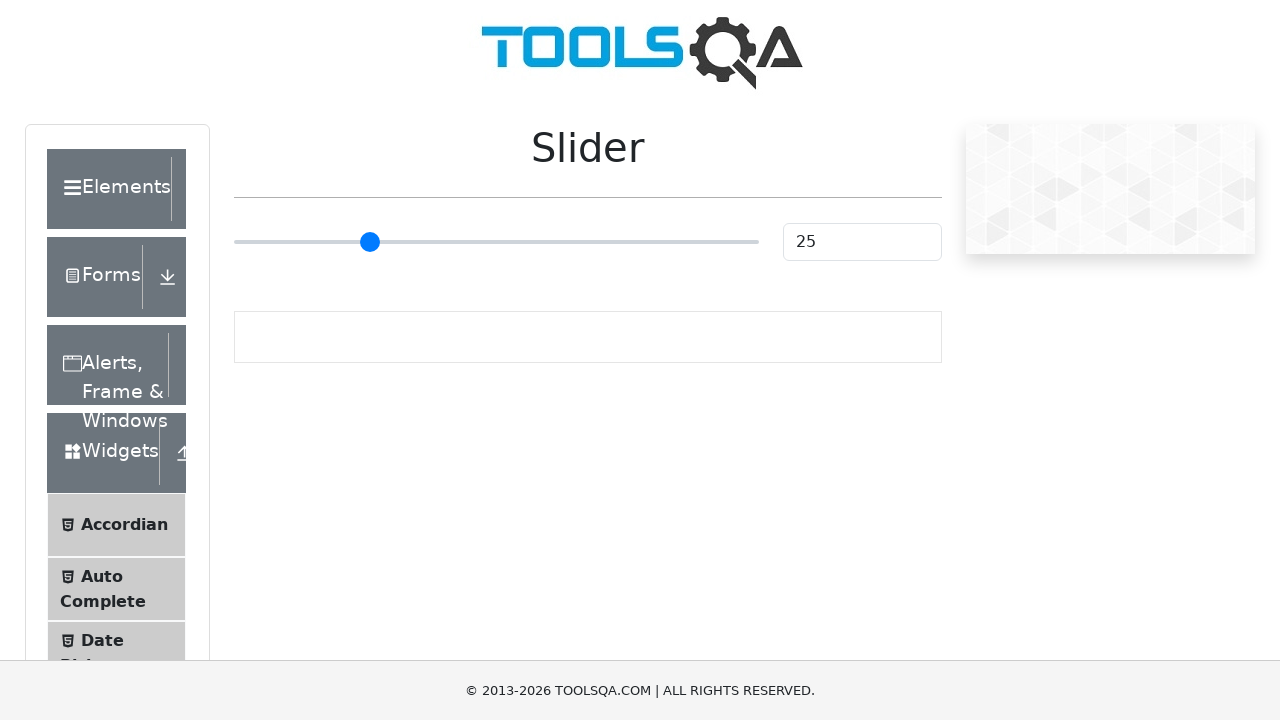

Retrieved slider bounding box for drag calculation
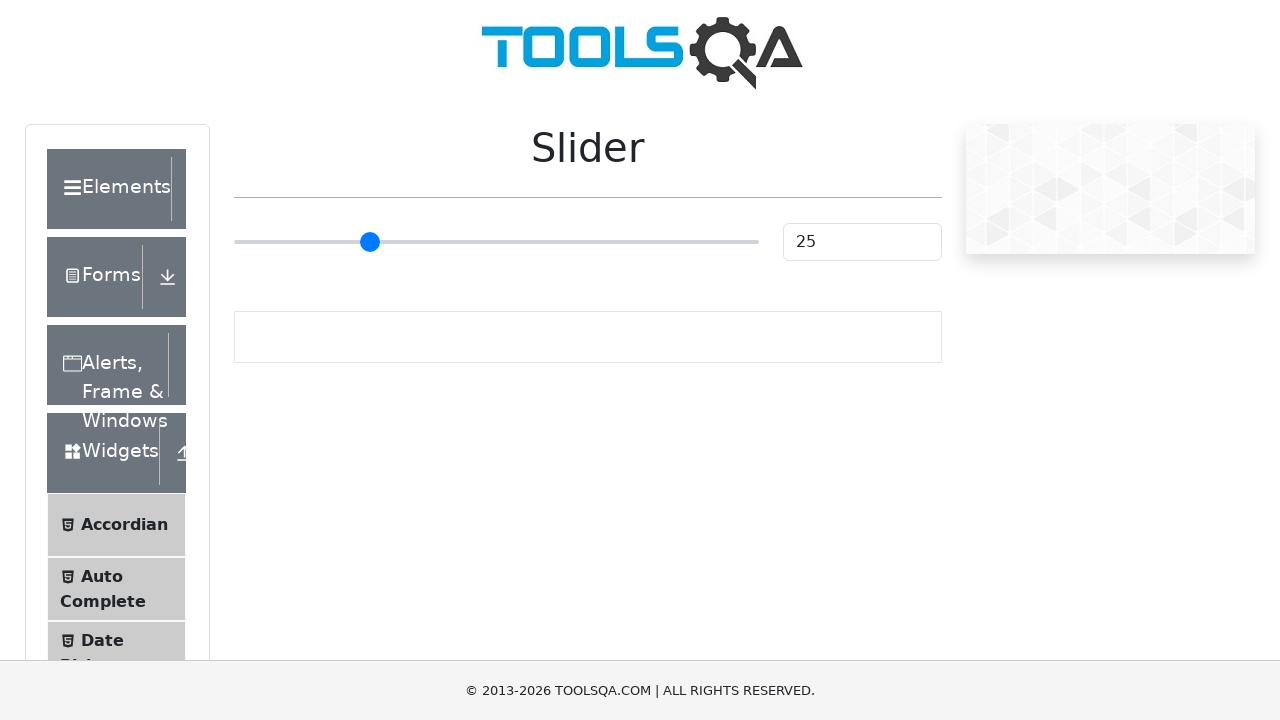

Hovered over slider element at (496, 242) on input[type='range'] >> nth=0
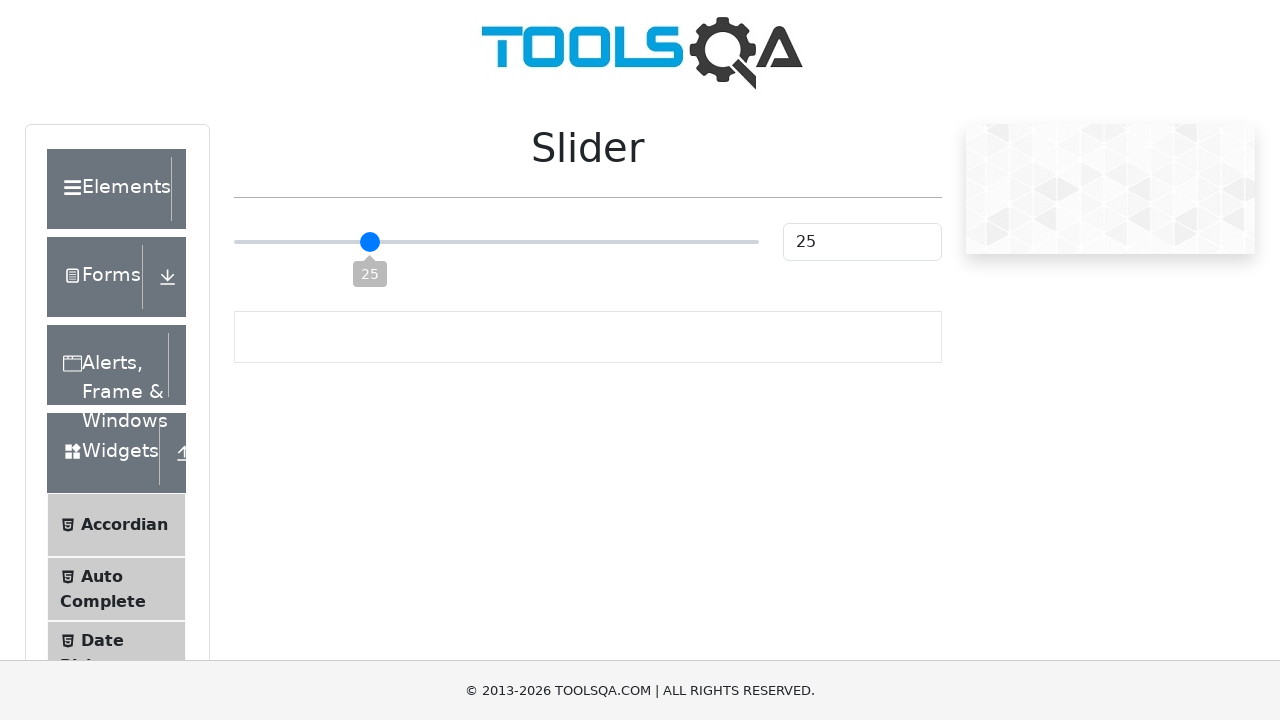

Pressed mouse button down on slider at (496, 242)
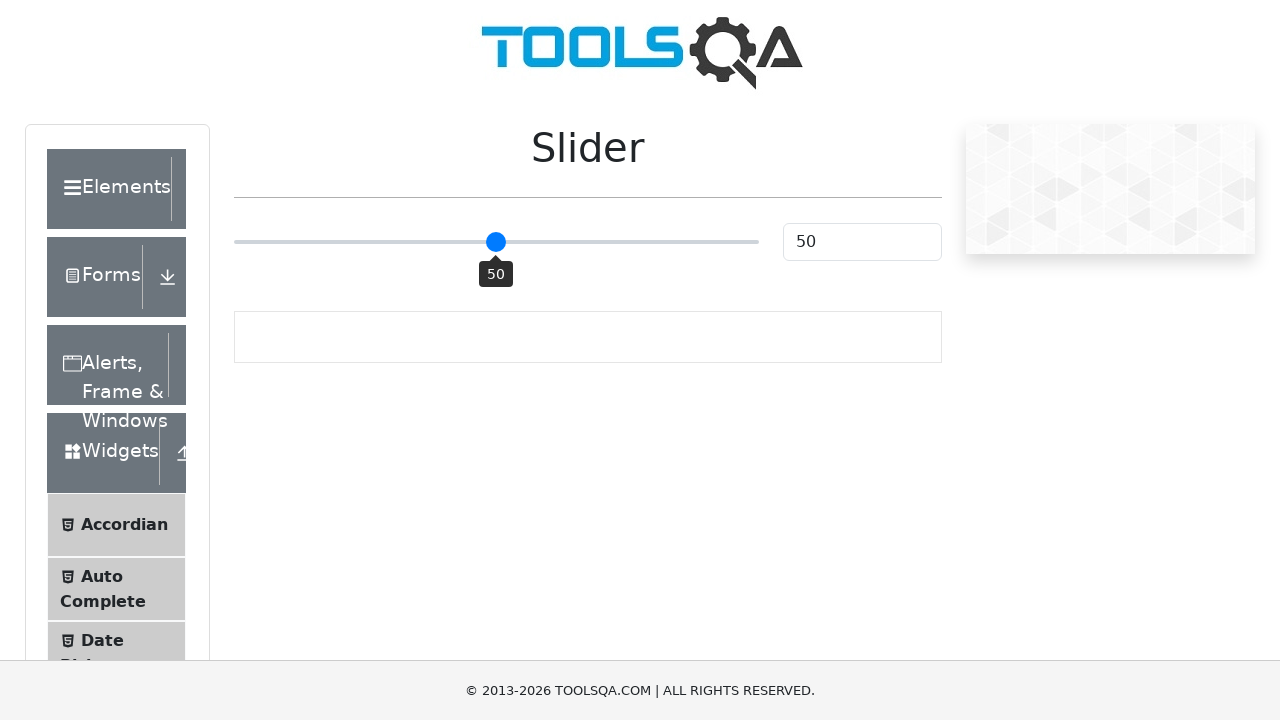

Dragged slider handle 300 pixels to the right at (796, 242)
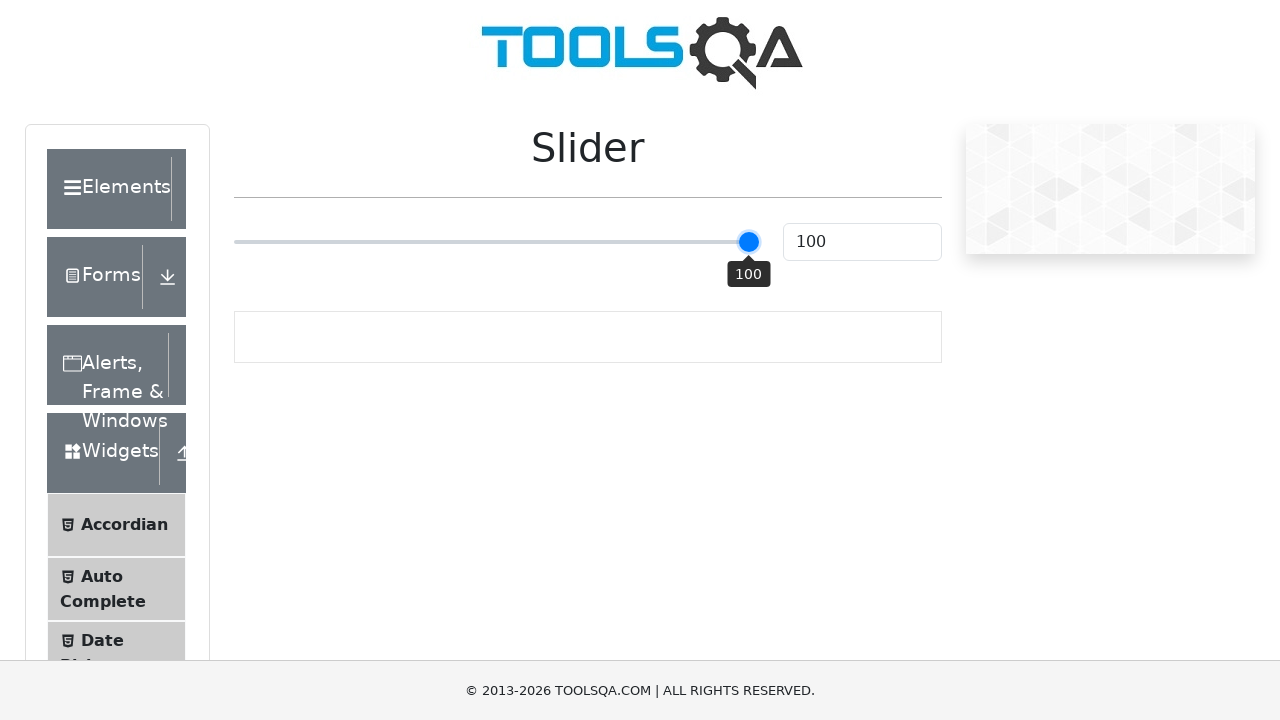

Released mouse button to complete drag action at (796, 242)
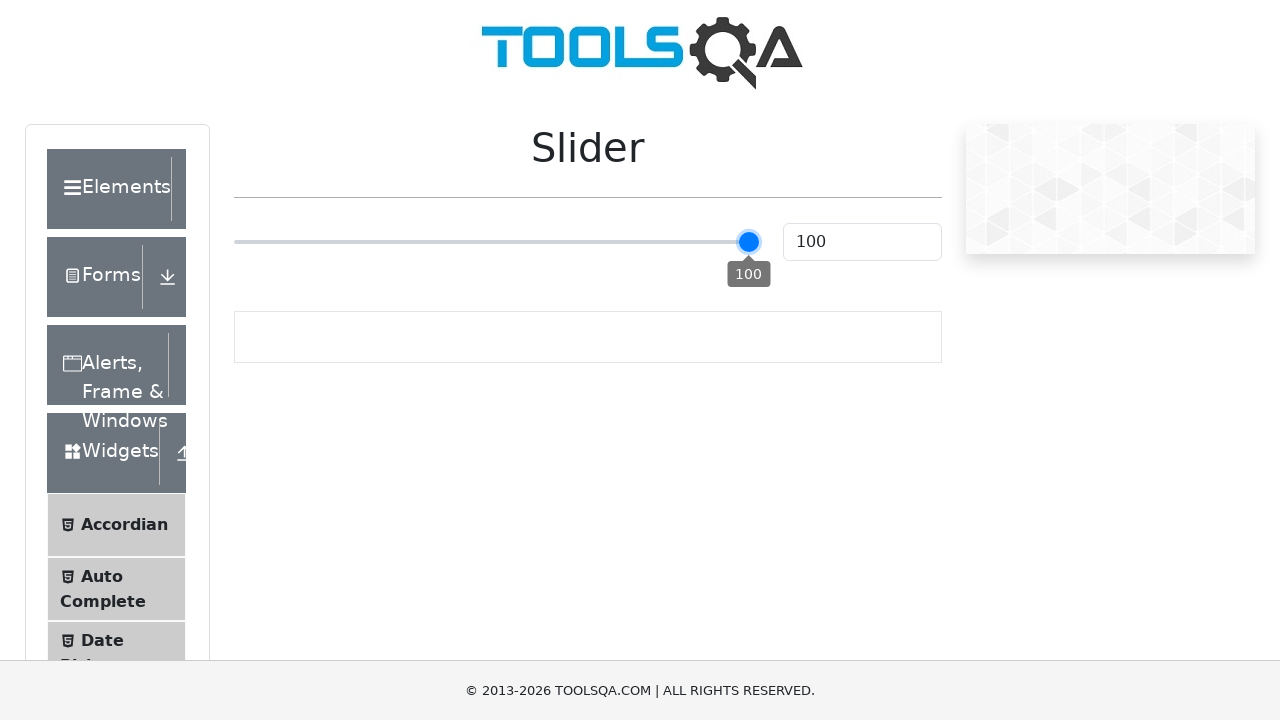

Waited 500ms for slider value change to complete
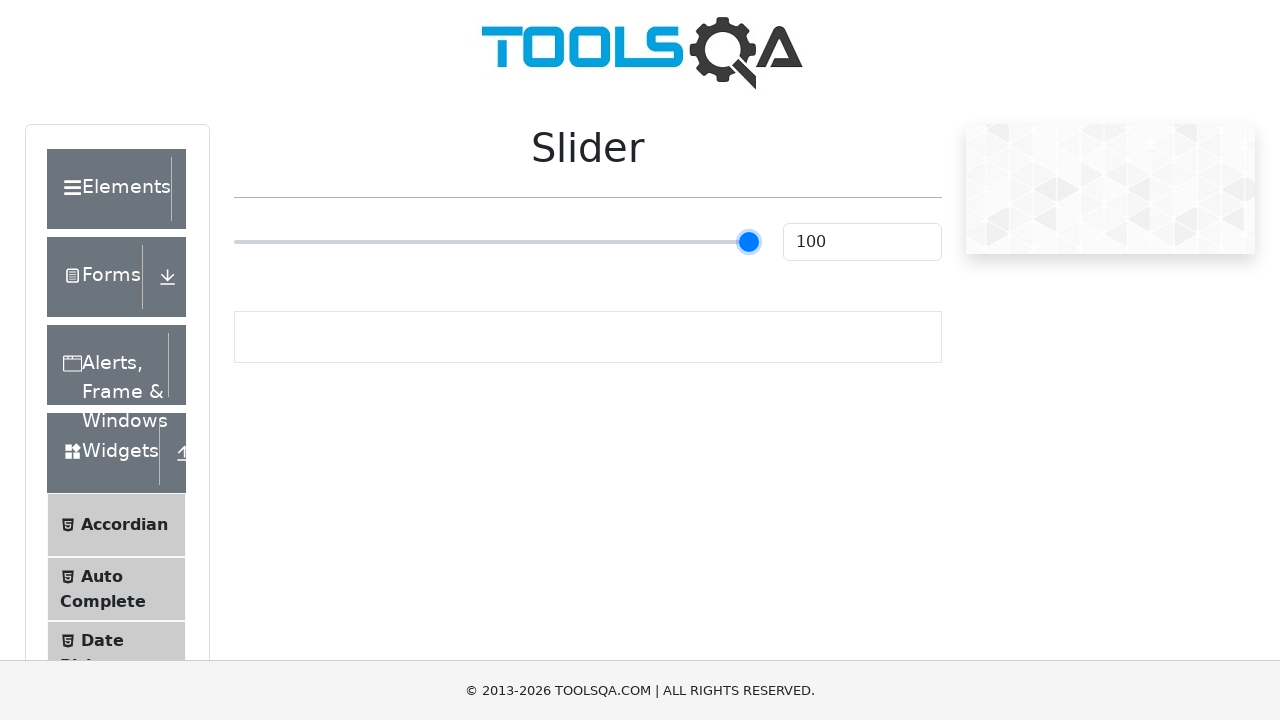

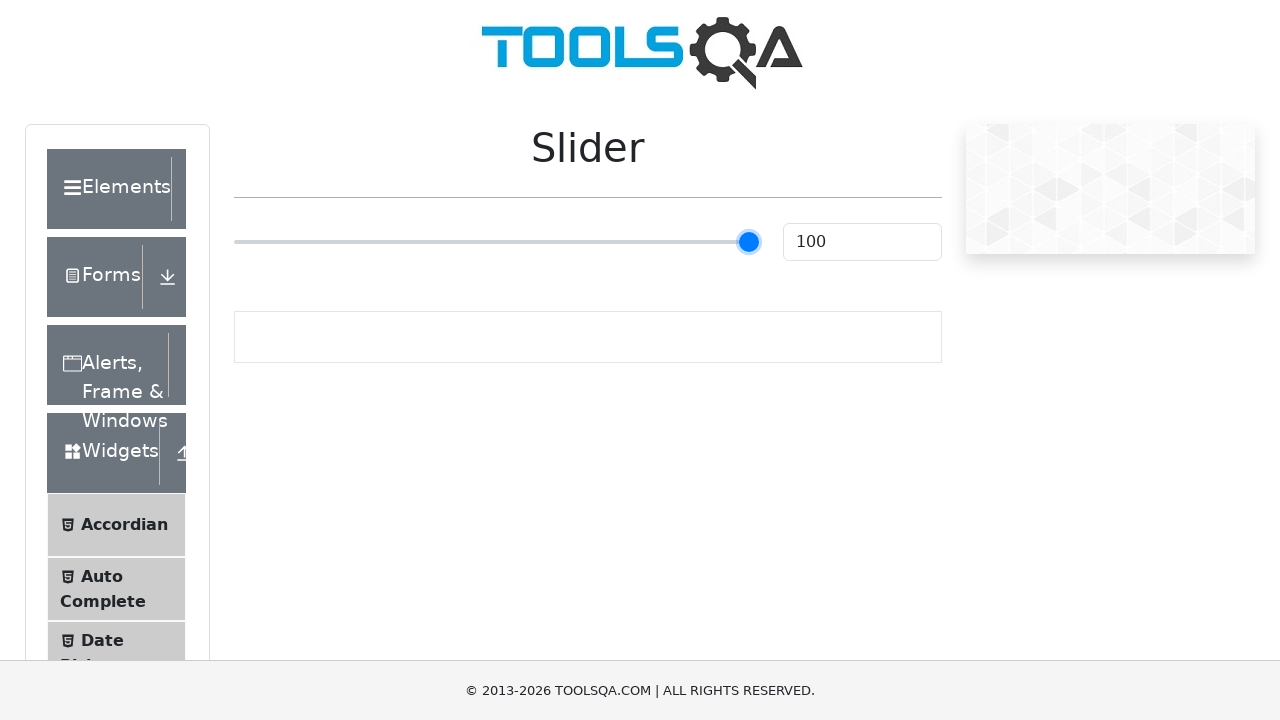